Tests flight purchase form by filling in passenger details, address, credit card information, and completing the purchase to verify confirmation page

Starting URL: https://blazedemo.com/purchase.php

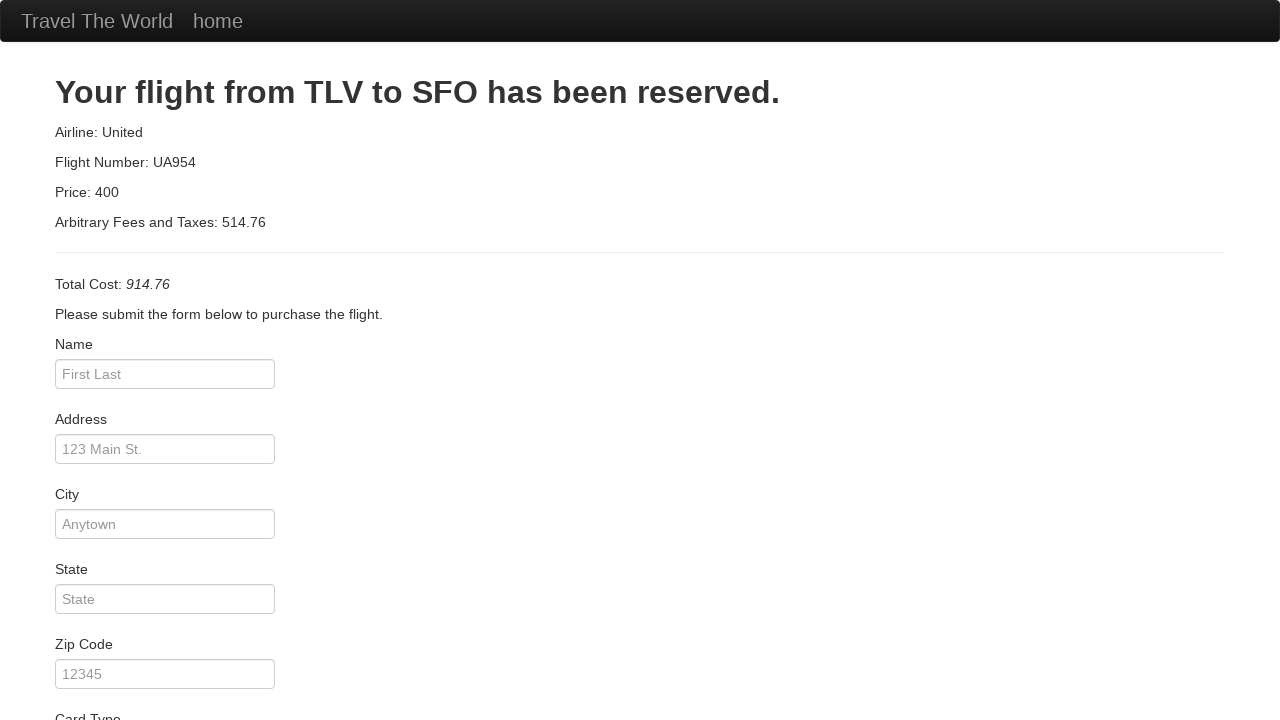

Filled passenger name field with 'David' on #inputName
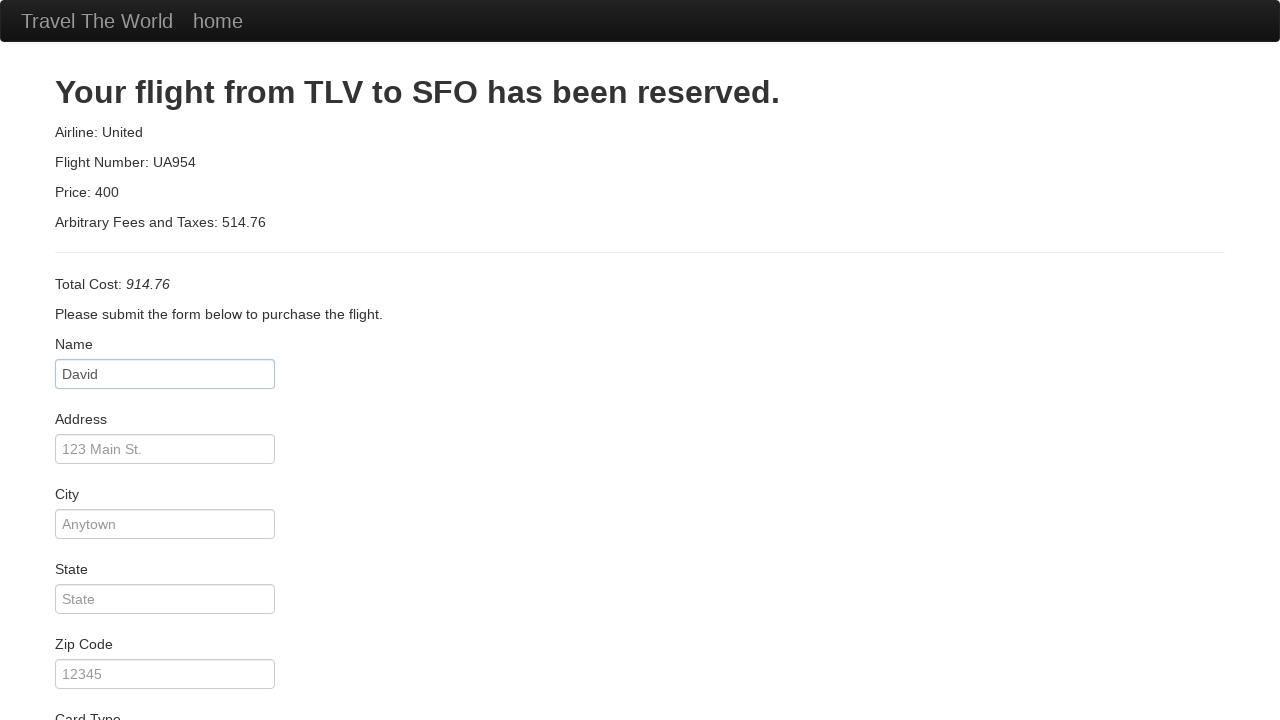

Filled address field with '202 E devon Ave' on #address
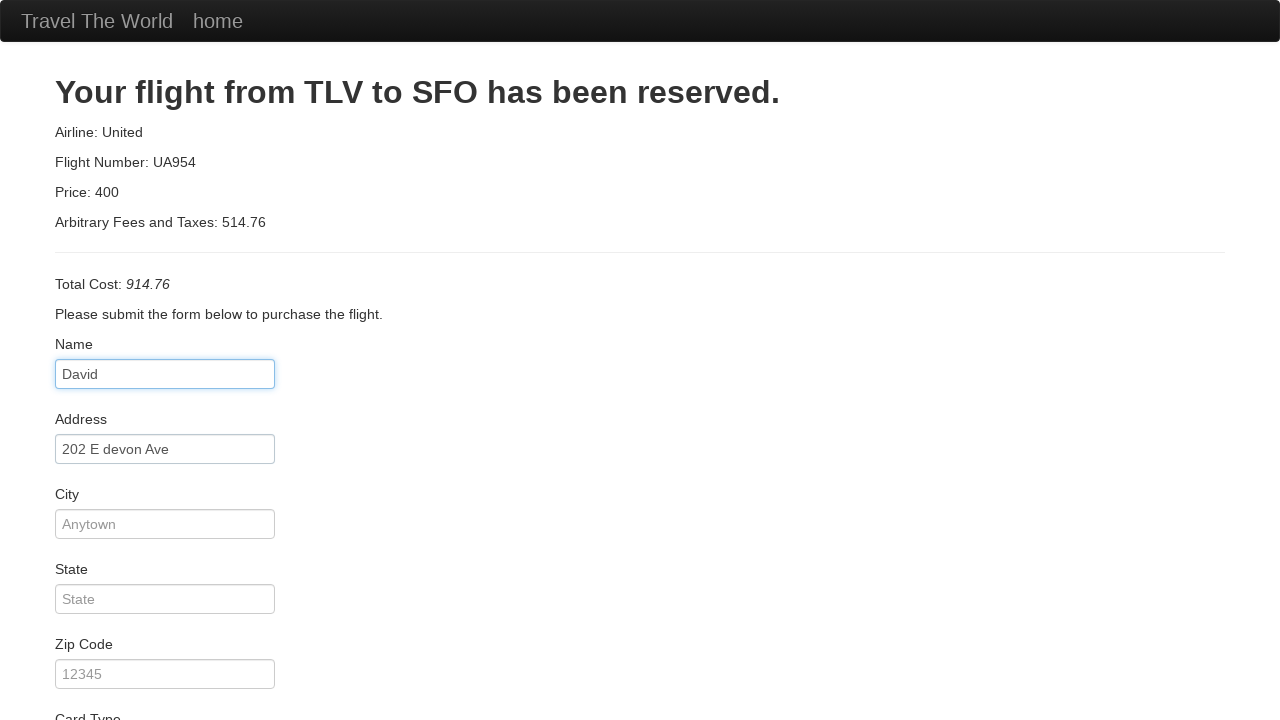

Filled city field with 'Chicago' on #city
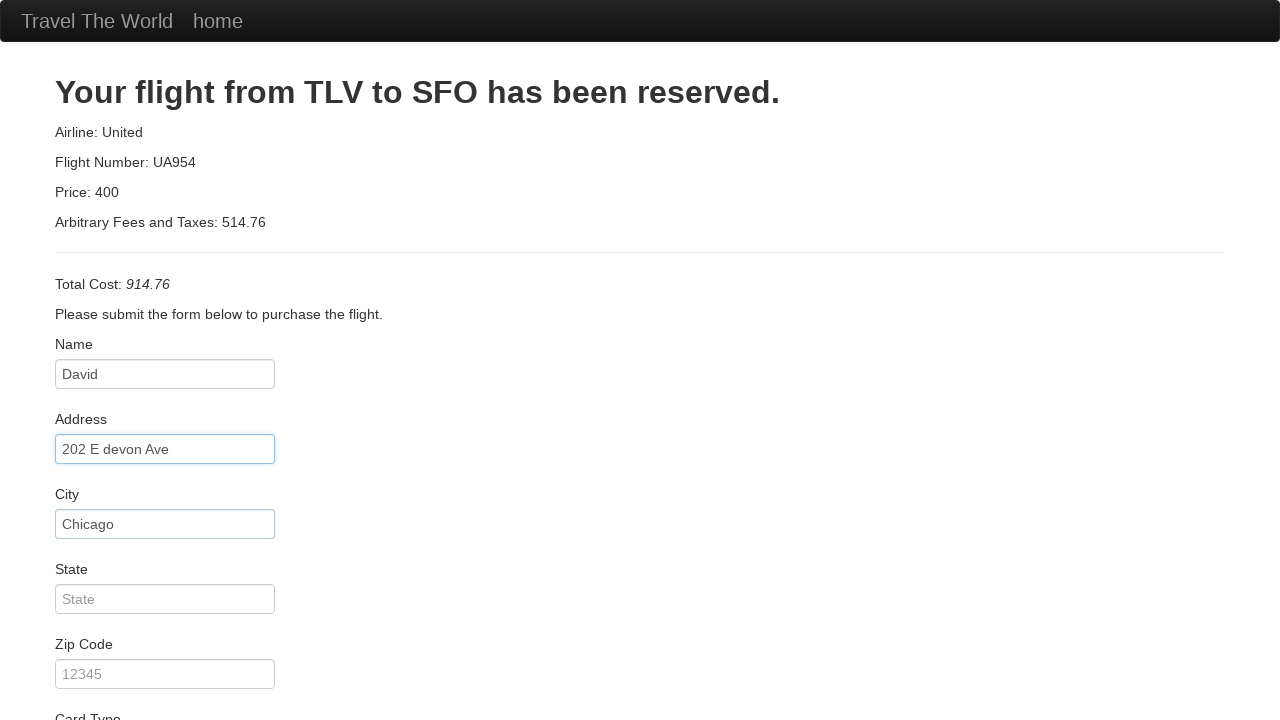

Filled state field with 'Illinois' on #state
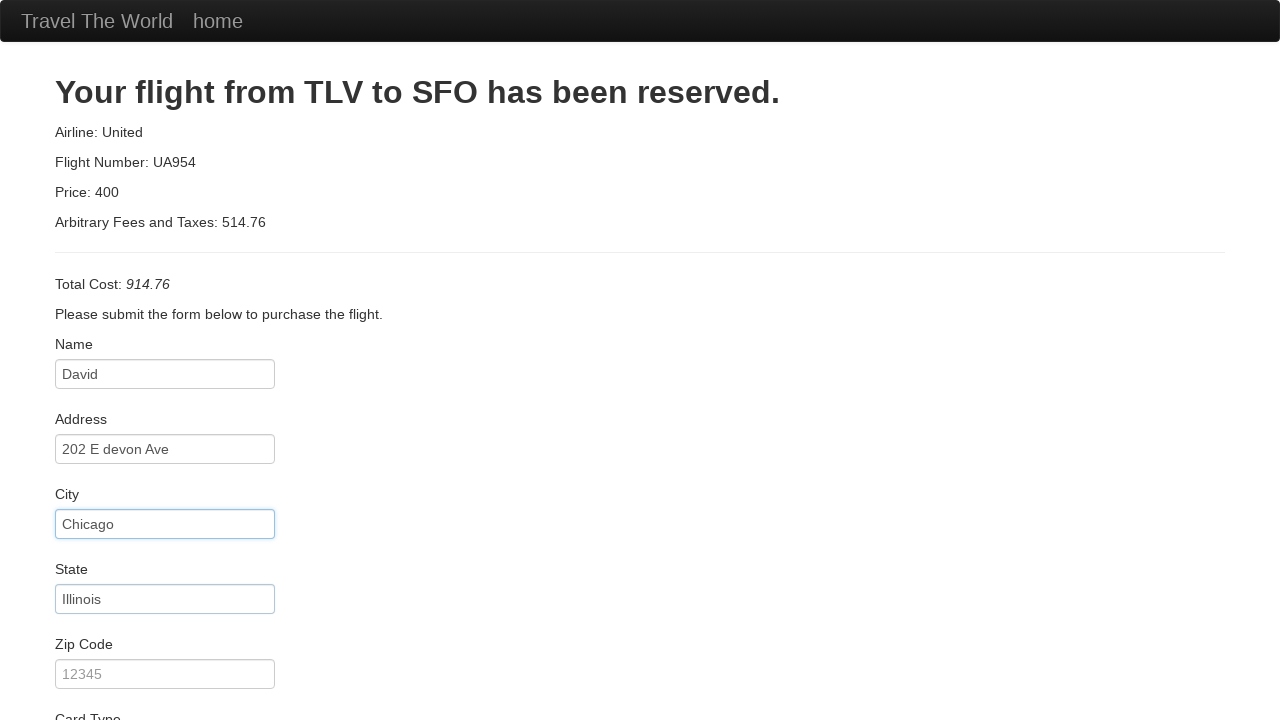

Filled zip code field with '60606' on #zipCode
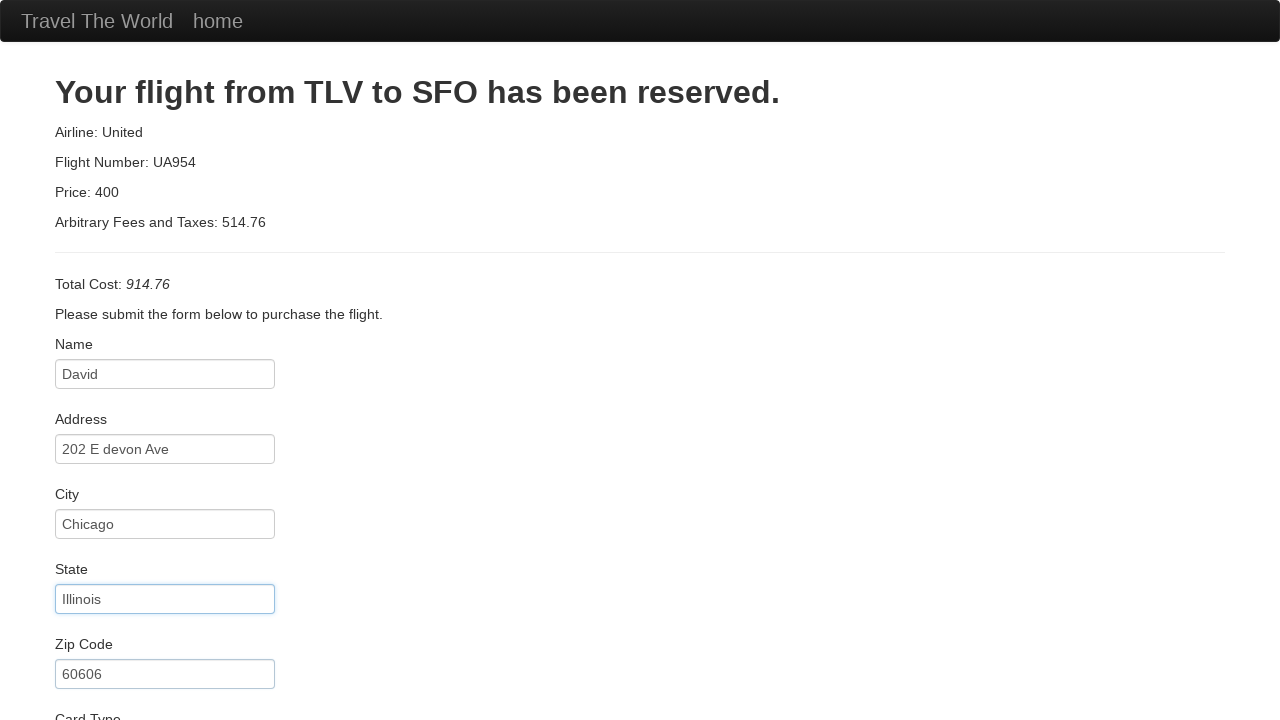

Selected 'Visa' from card type dropdown on #cardType
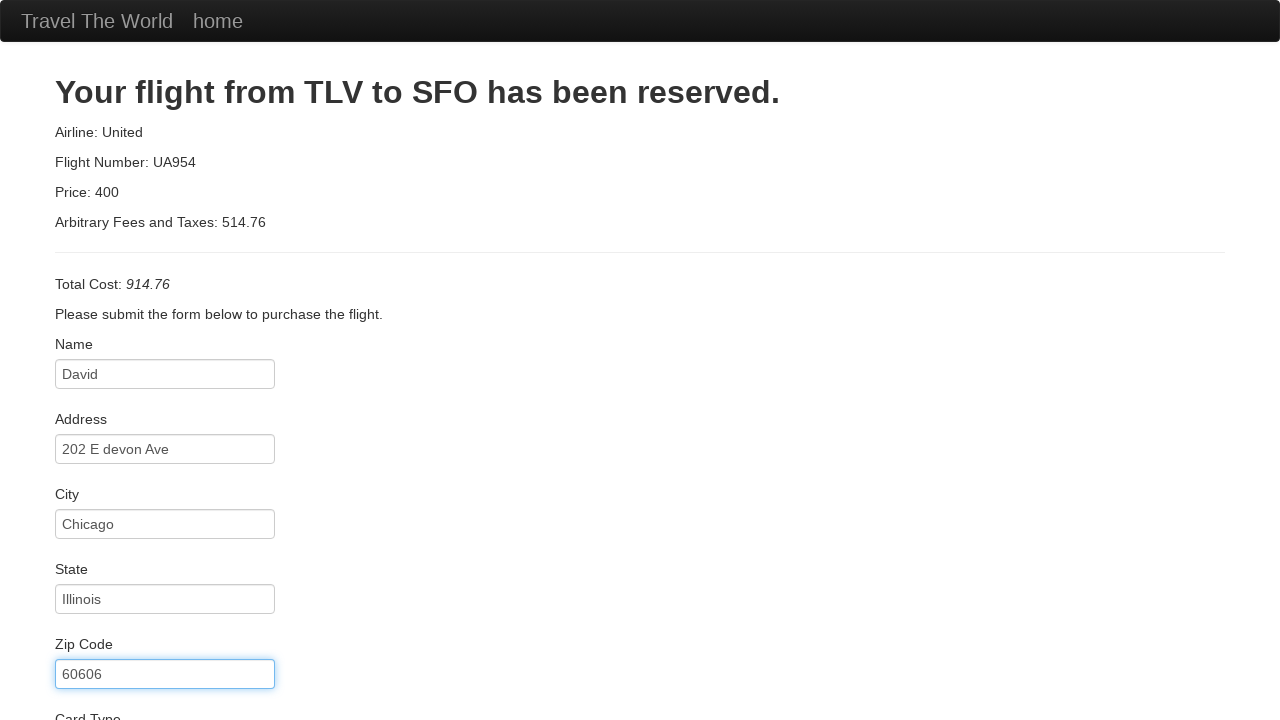

Filled credit card number field with '4566998734522988' on #creditCardNumber
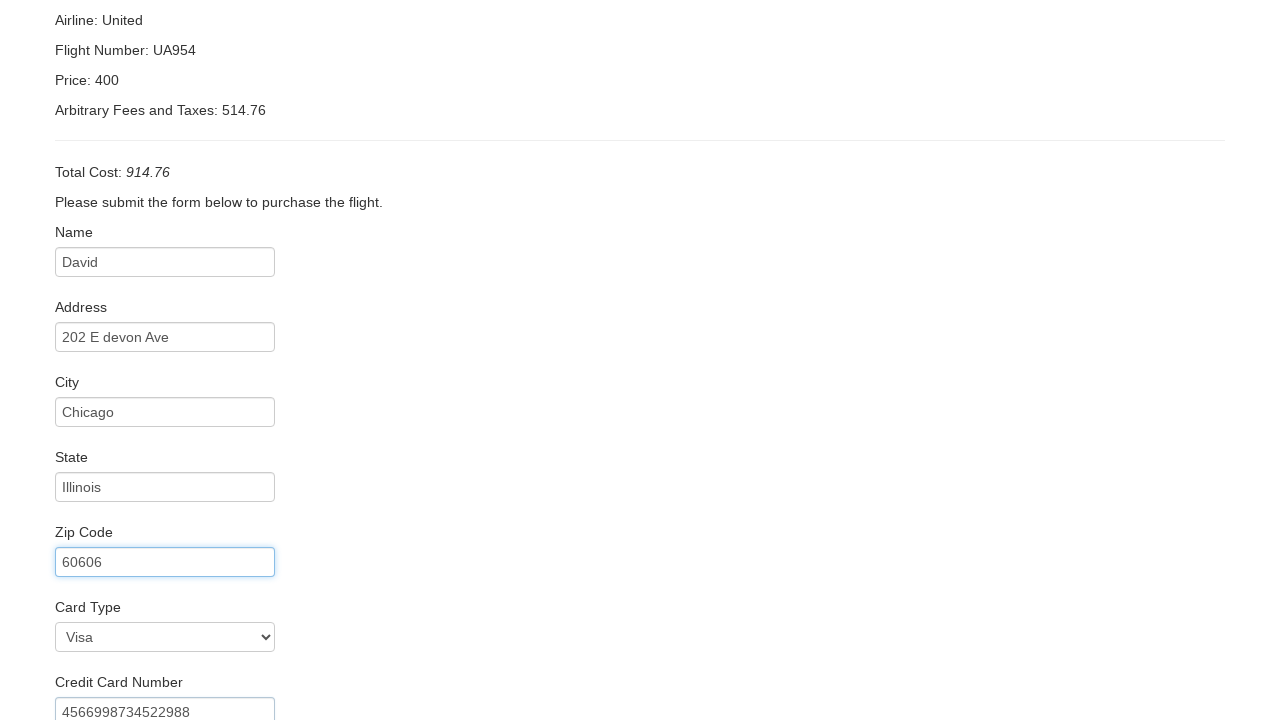

Filled credit card month field with '09' on #creditCardMonth
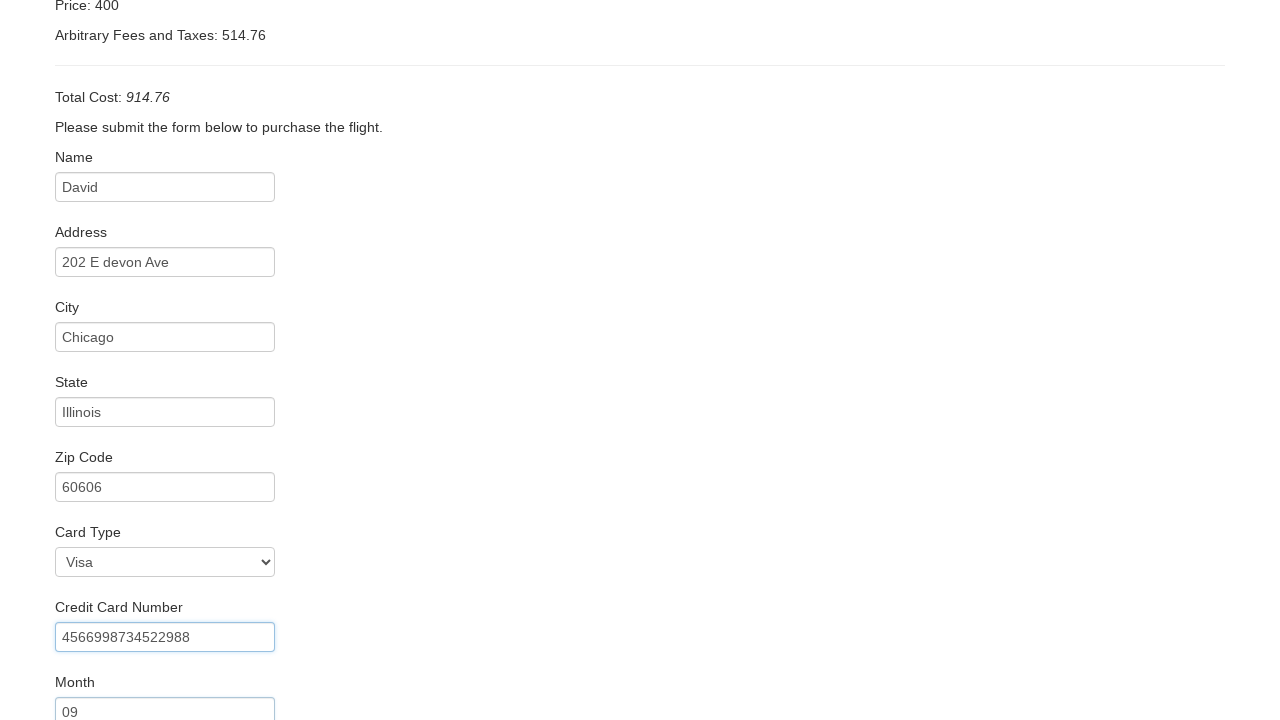

Filled credit card year field with '2024' on #creditCardYear
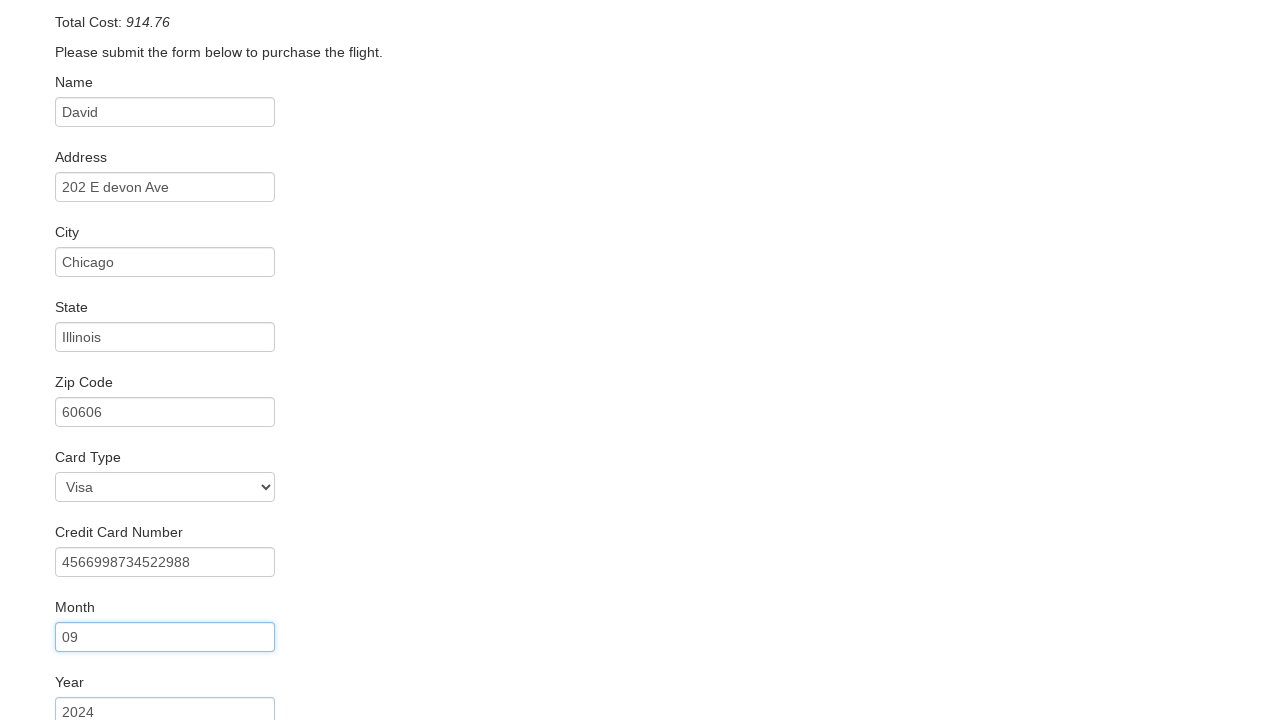

Filled name on card field with 'David Trump' on #nameOnCard
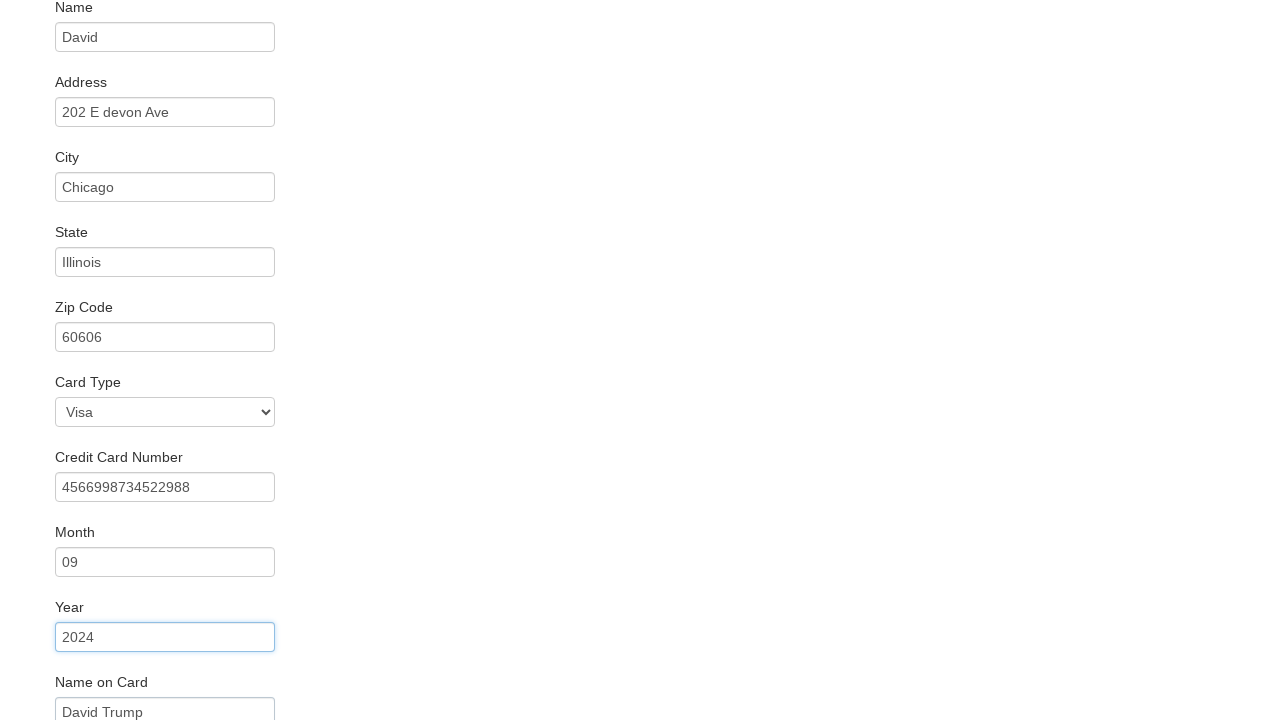

Clicked 'Remember Me' checkbox at (62, 656) on #rememberMe
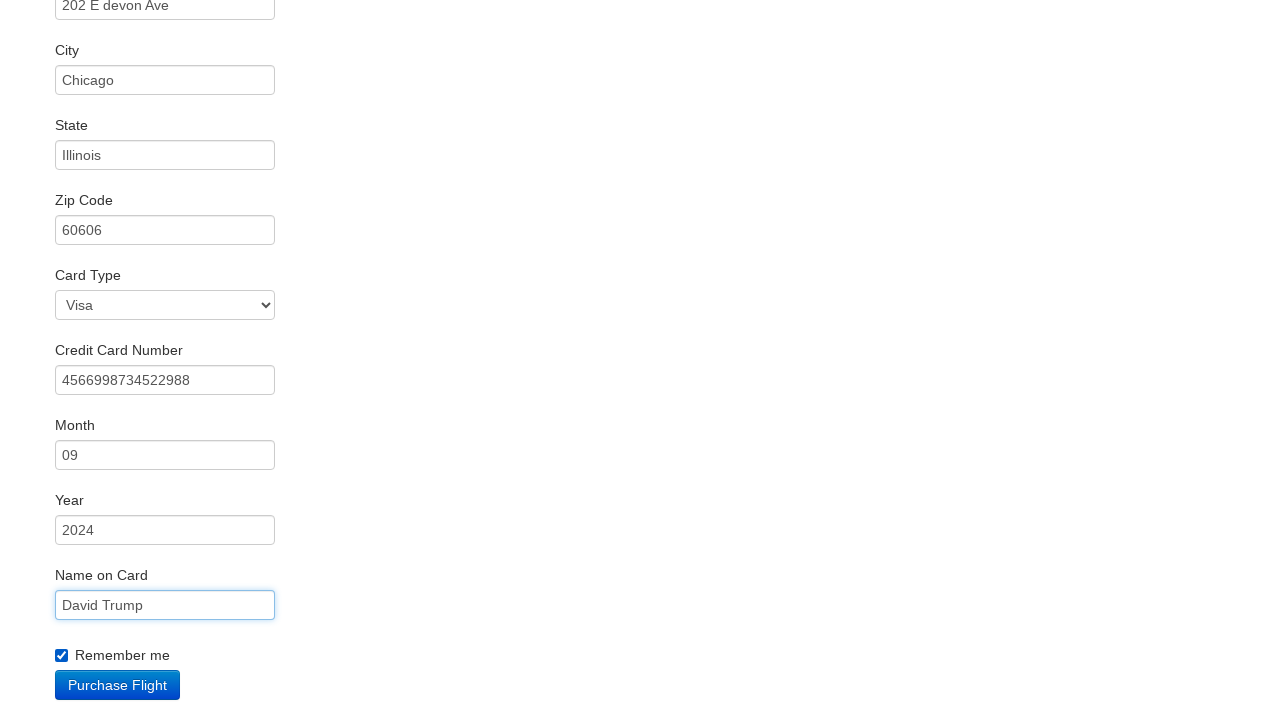

Clicked 'Purchase Flight' button to submit form at (118, 685) on input[value='Purchase Flight']
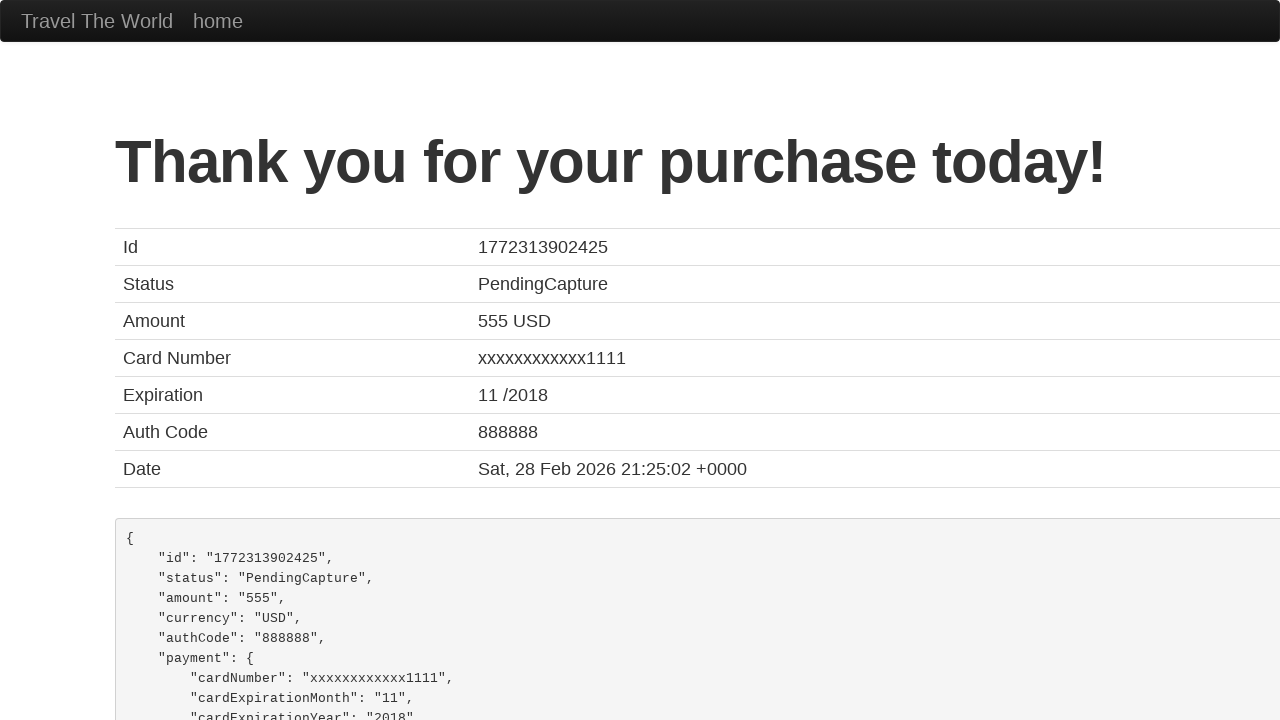

Confirmation page loaded successfully
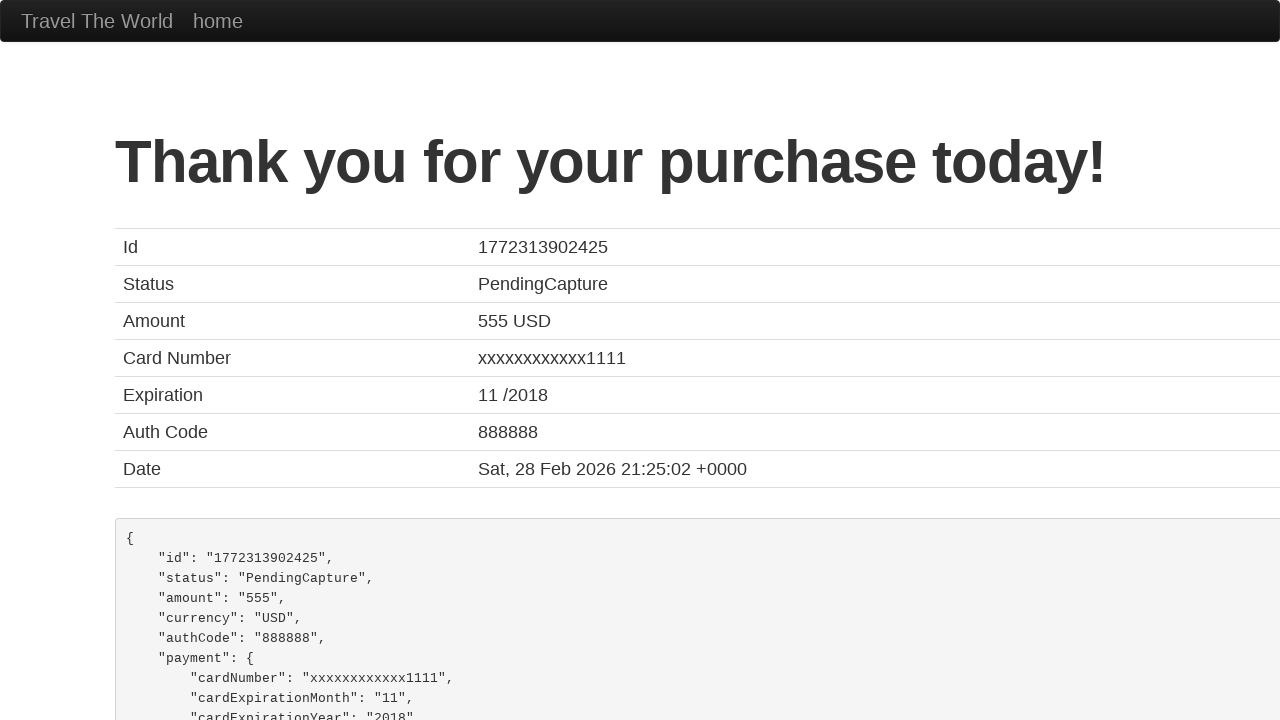

Verified page title is 'BlazeDemo Confirmation'
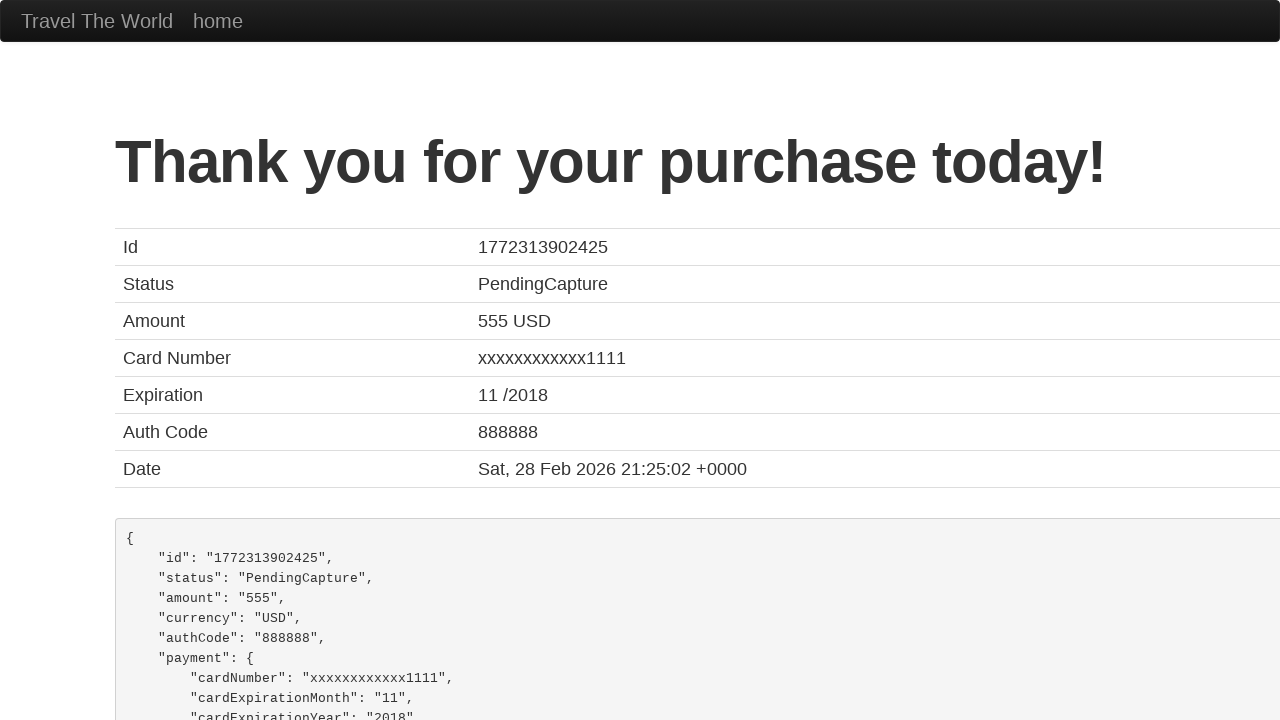

Verified thank you message 'Thank you for your purchase today!' is displayed
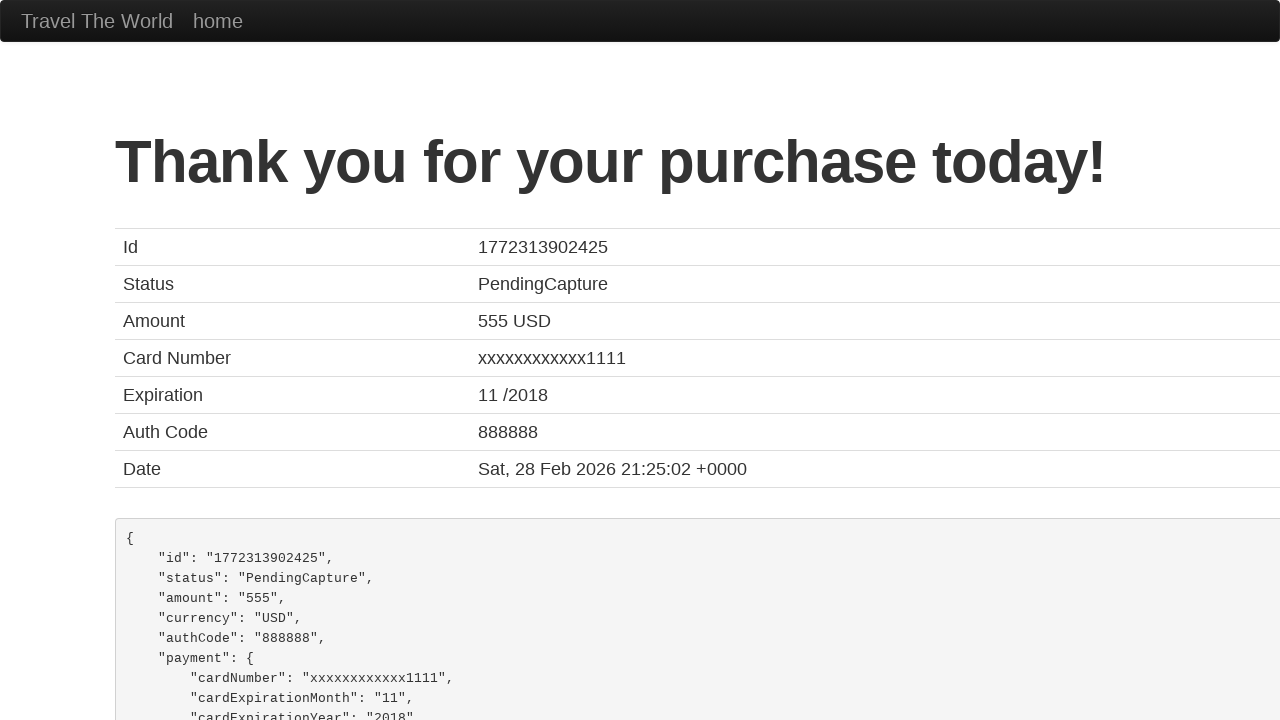

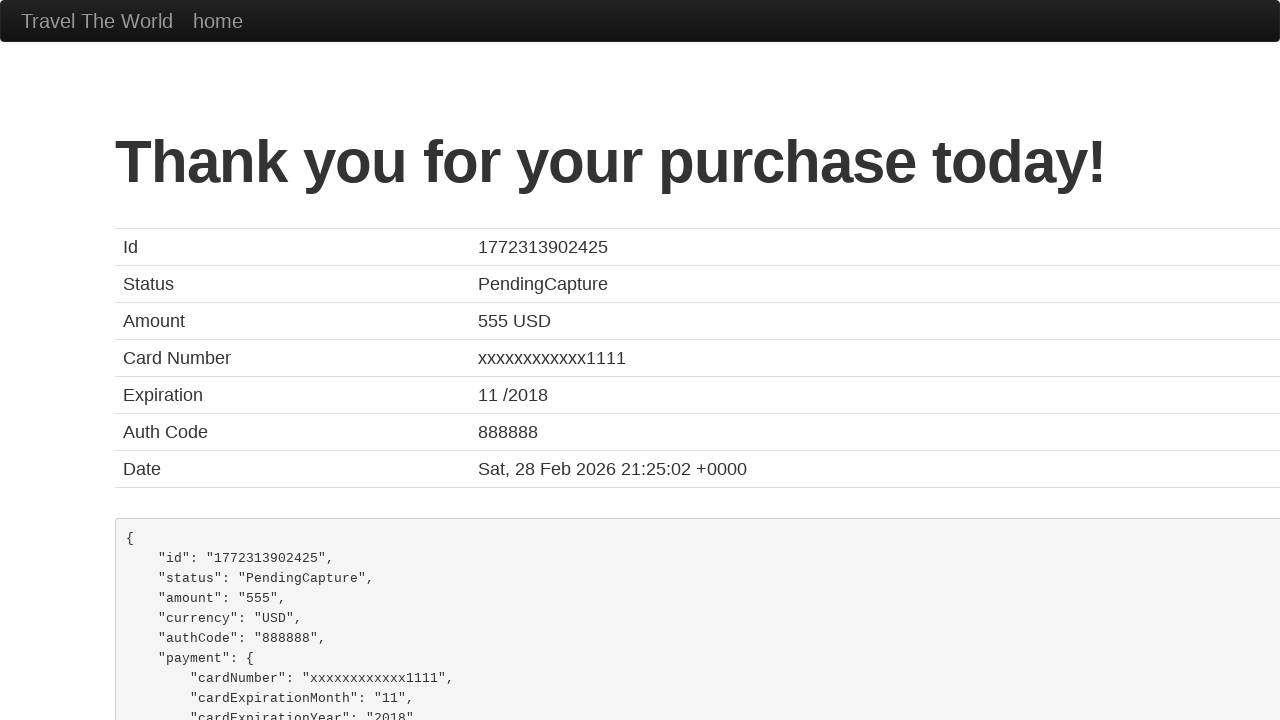